Tests double-click functionality by performing a double-click action on the "Courses" link on the GrotechMinds homepage

Starting URL: https://grotechminds.com/

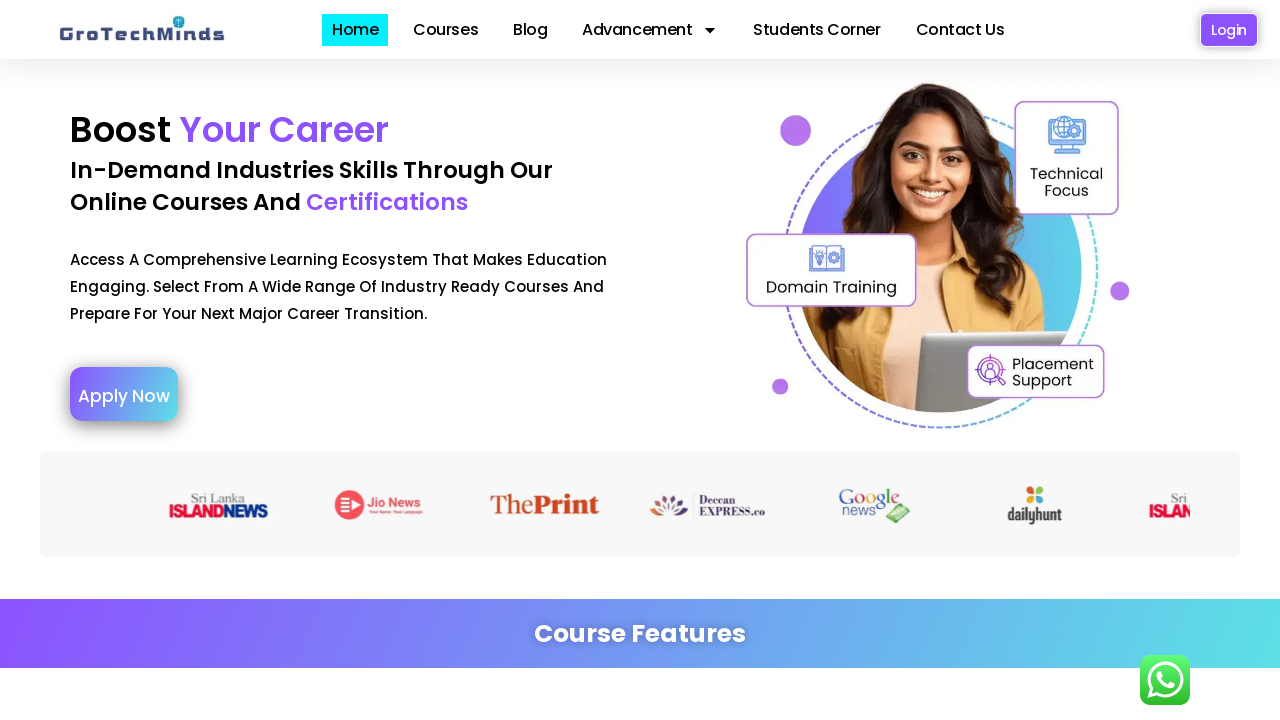

Navigated to GrotechMinds homepage
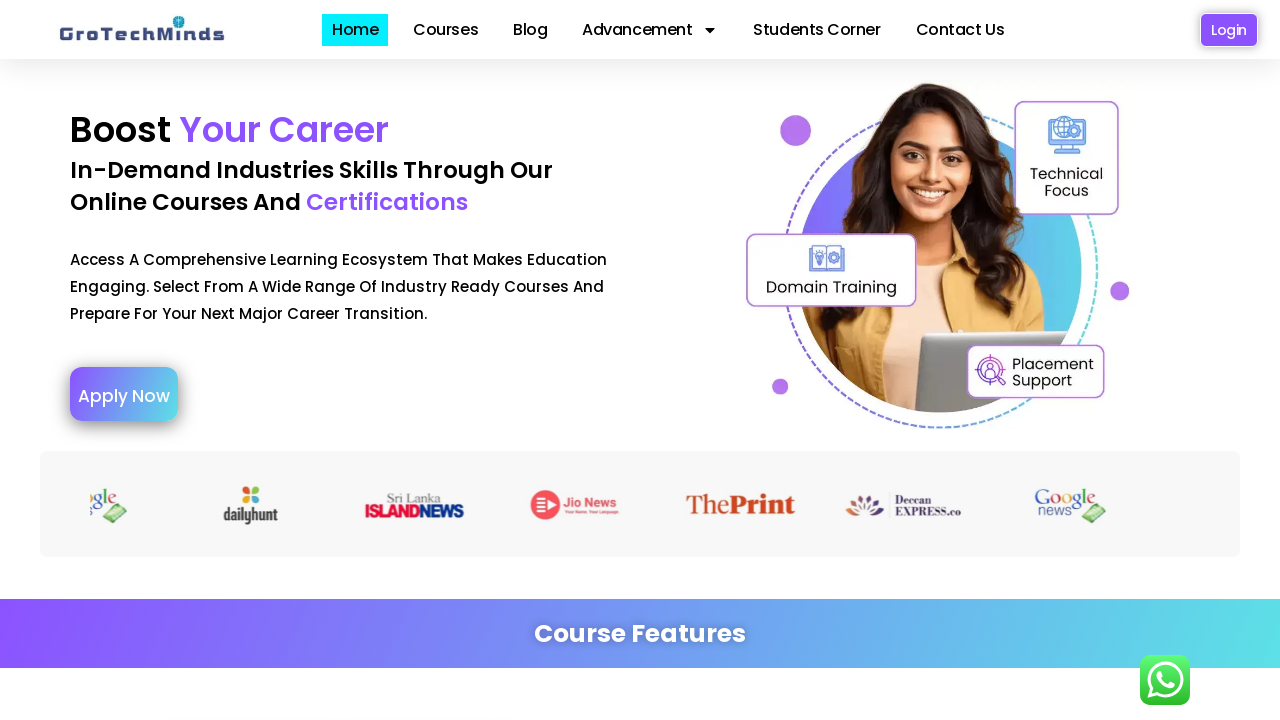

Double-clicked on the 'Courses' link at (446, 30) on a:text('Courses')
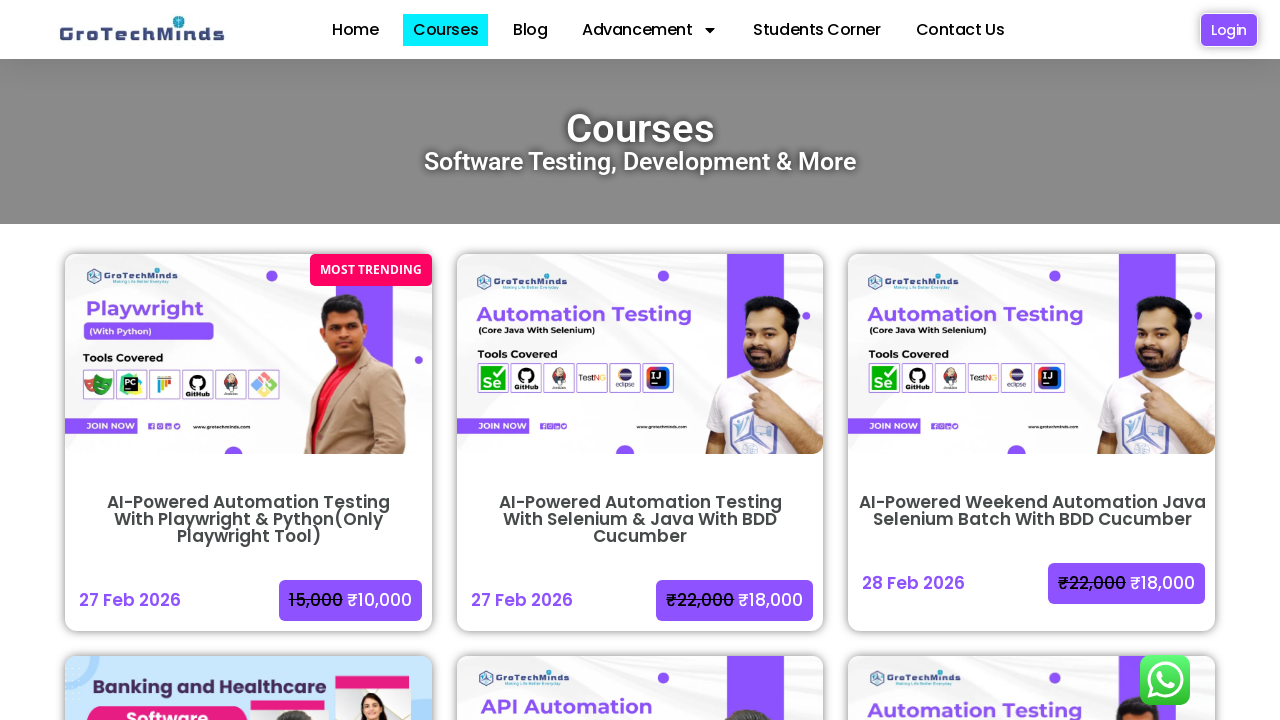

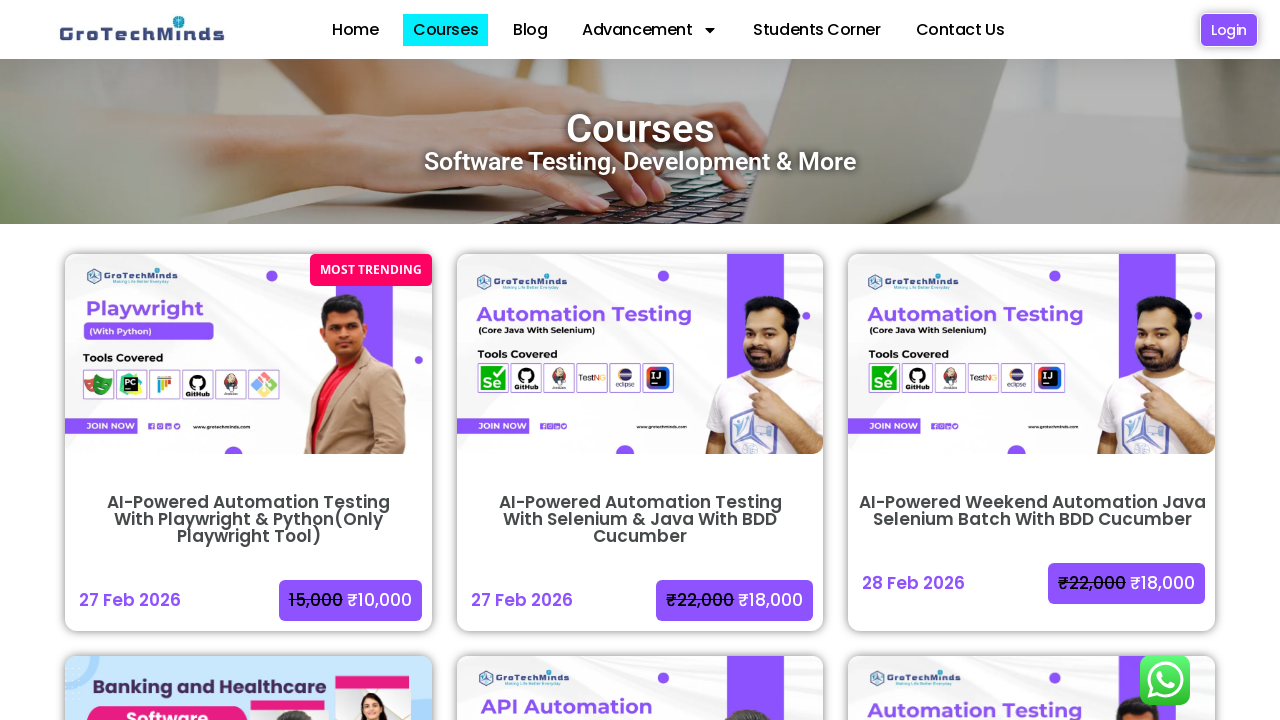